Tests JavaScript prompt dialog functionality by clicking a button that triggers a prompt, entering text into the prompt, accepting it, and verifying the entered text appears on the page.

Starting URL: https://demoqa.com/alerts

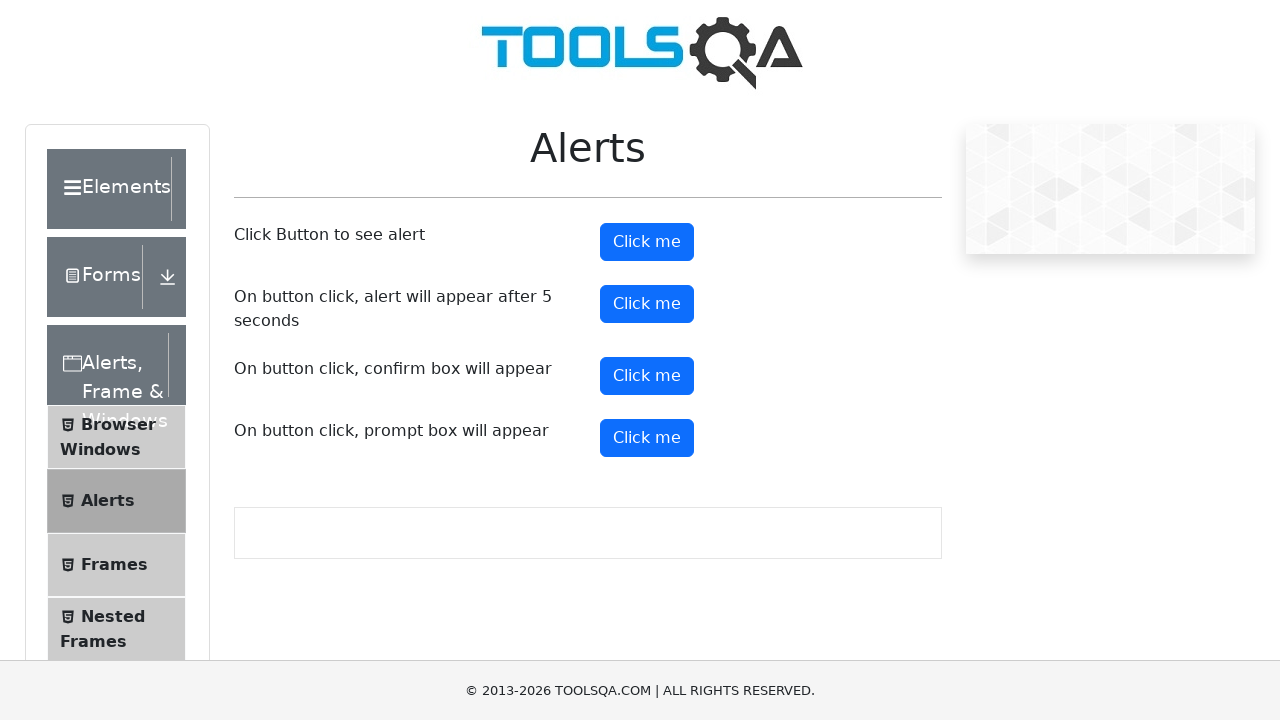

Clicked prompt button to trigger JavaScript dialog at (647, 438) on #promtButton
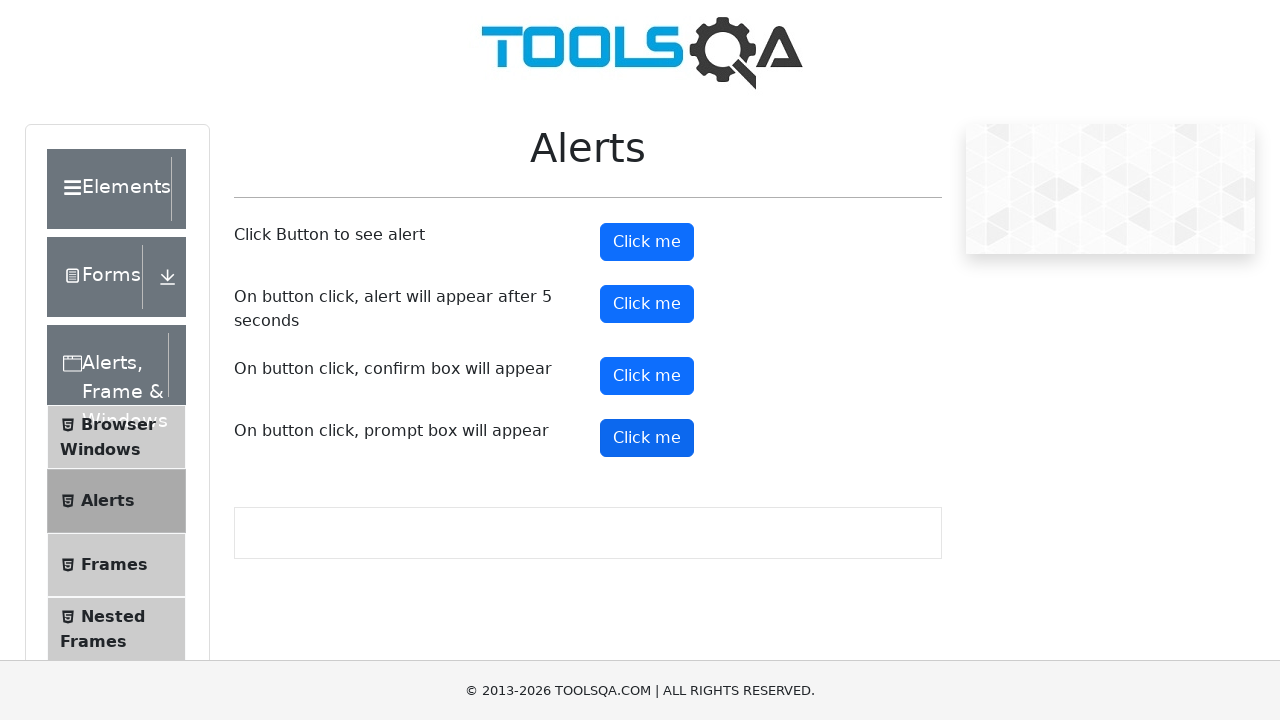

Set up dialog handler to accept prompt with 'Sagar'
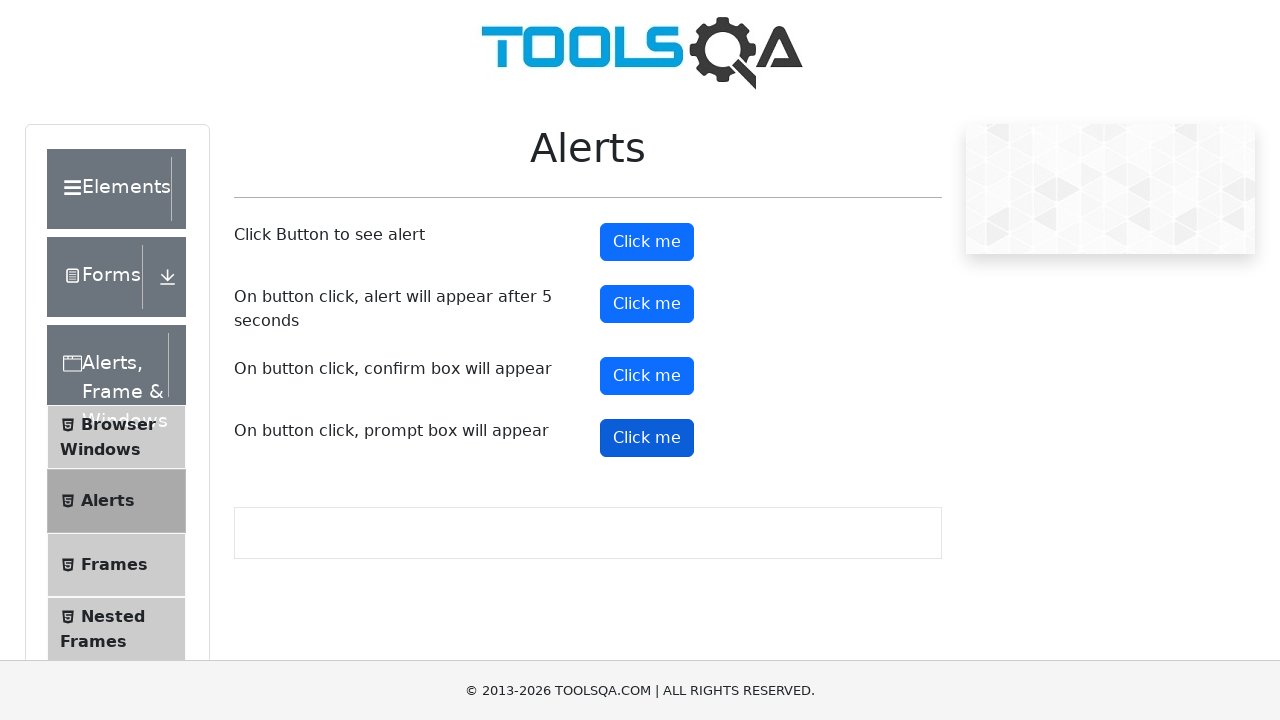

Registered dialog event listener
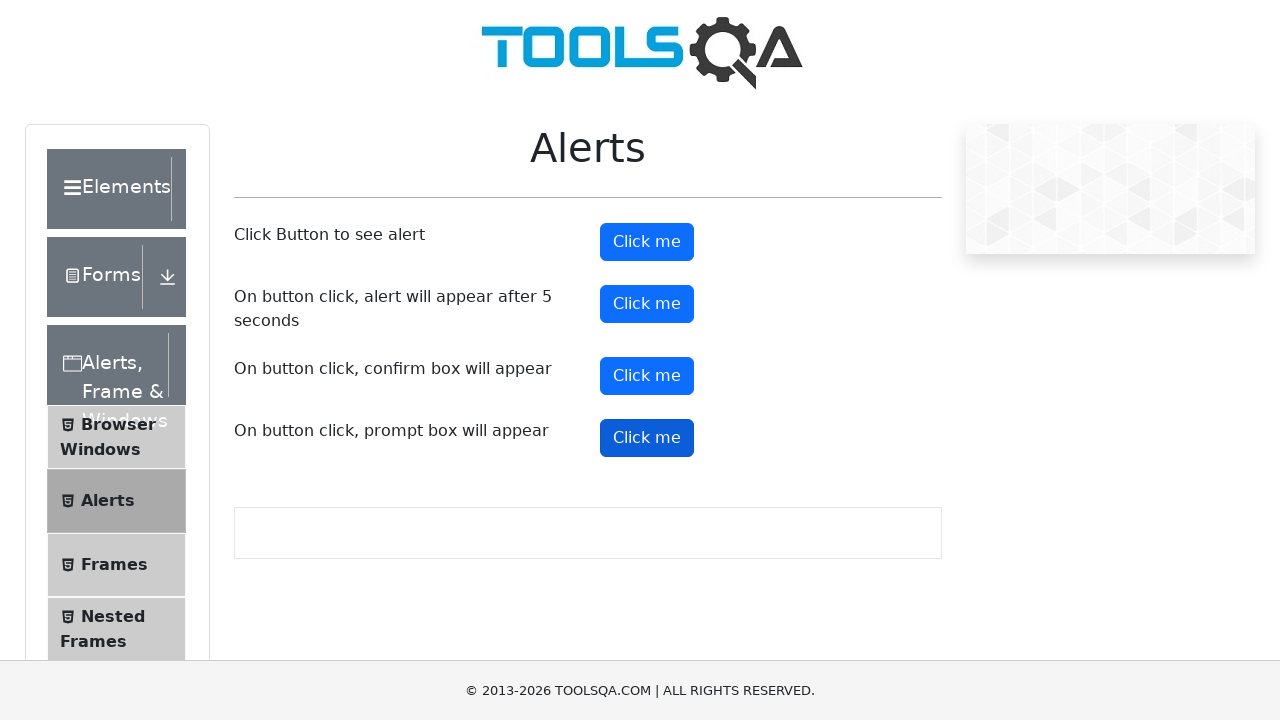

Clicked prompt button again with dialog handler active at (647, 438) on #promtButton
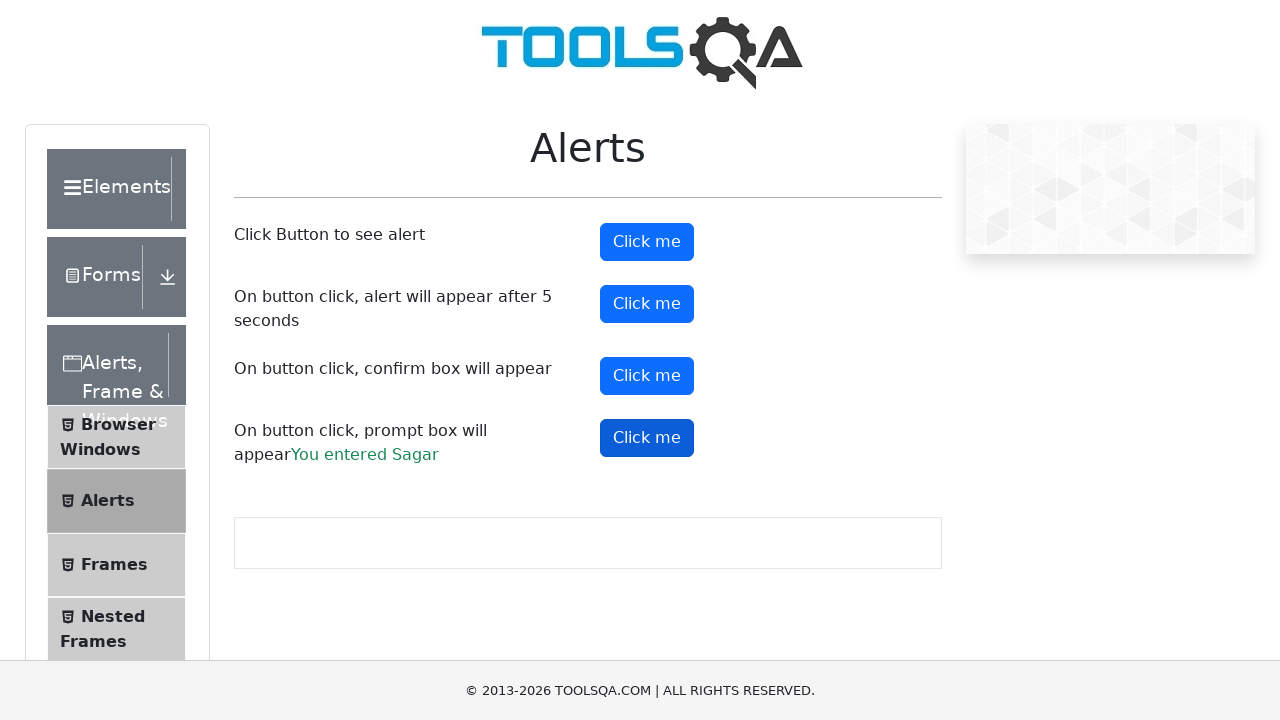

Waited for prompt result element to appear
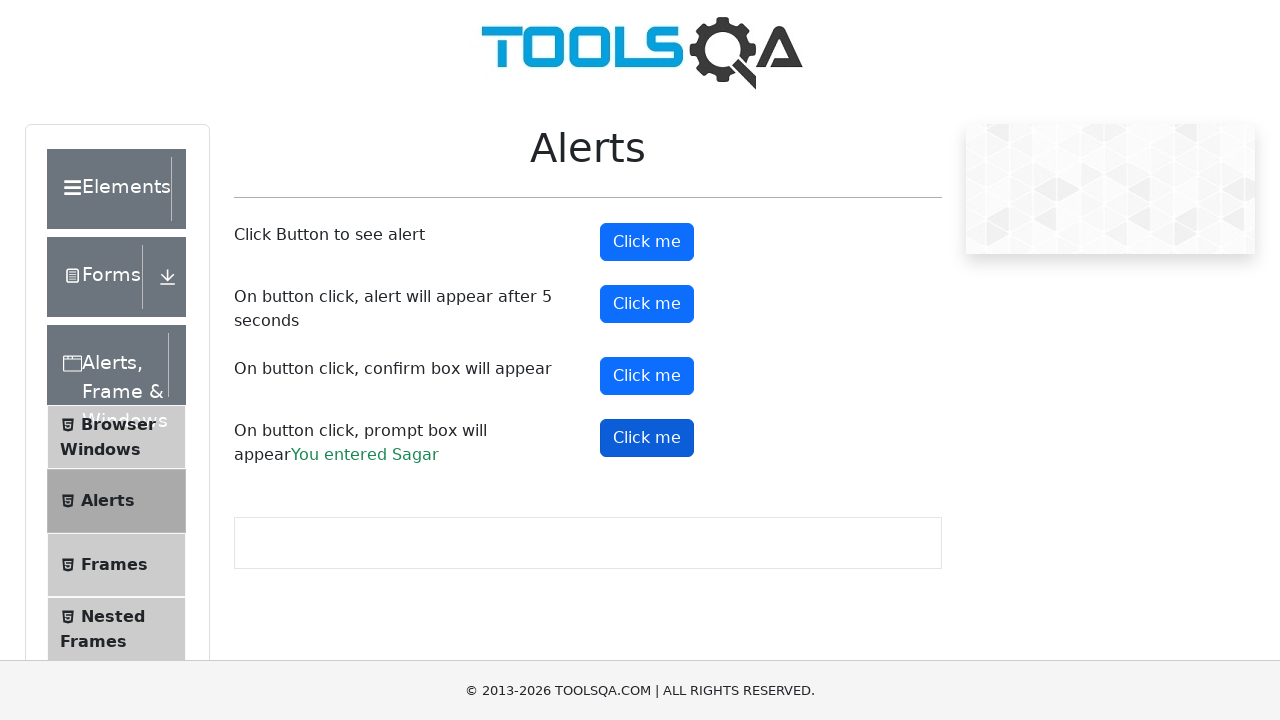

Located the prompt result element
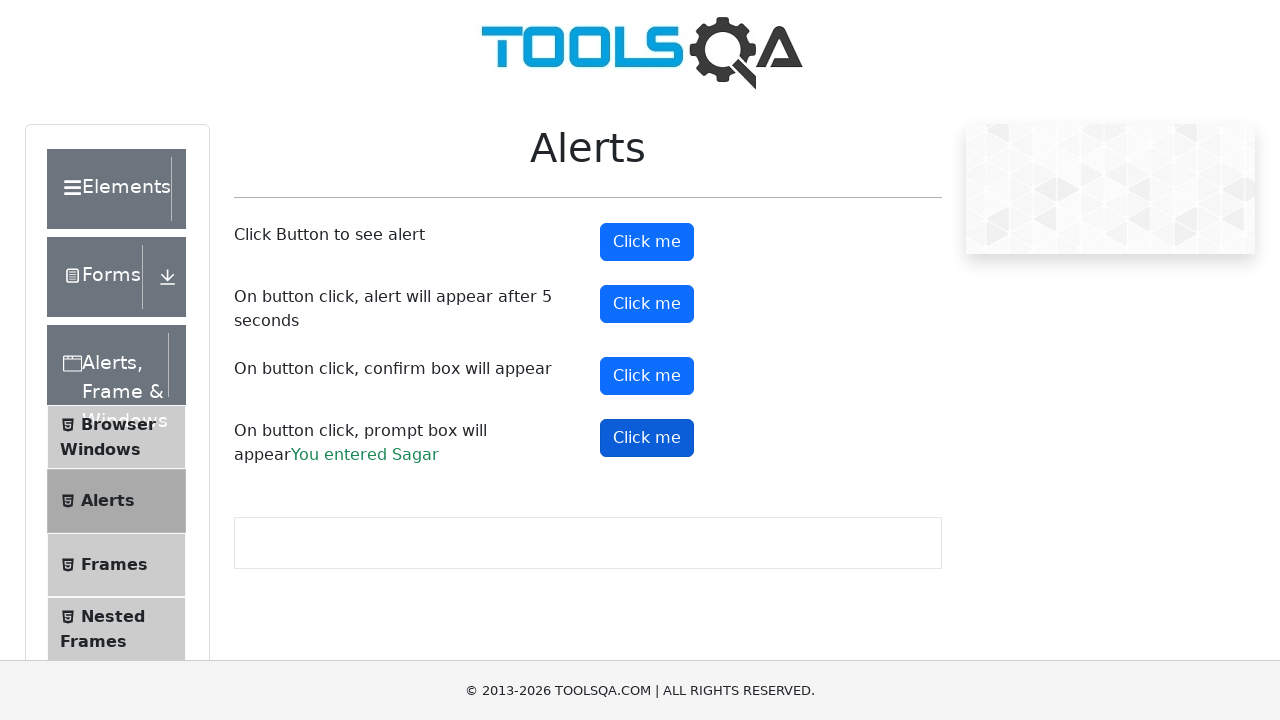

Verified prompt result element is visible with entered text 'Sagar'
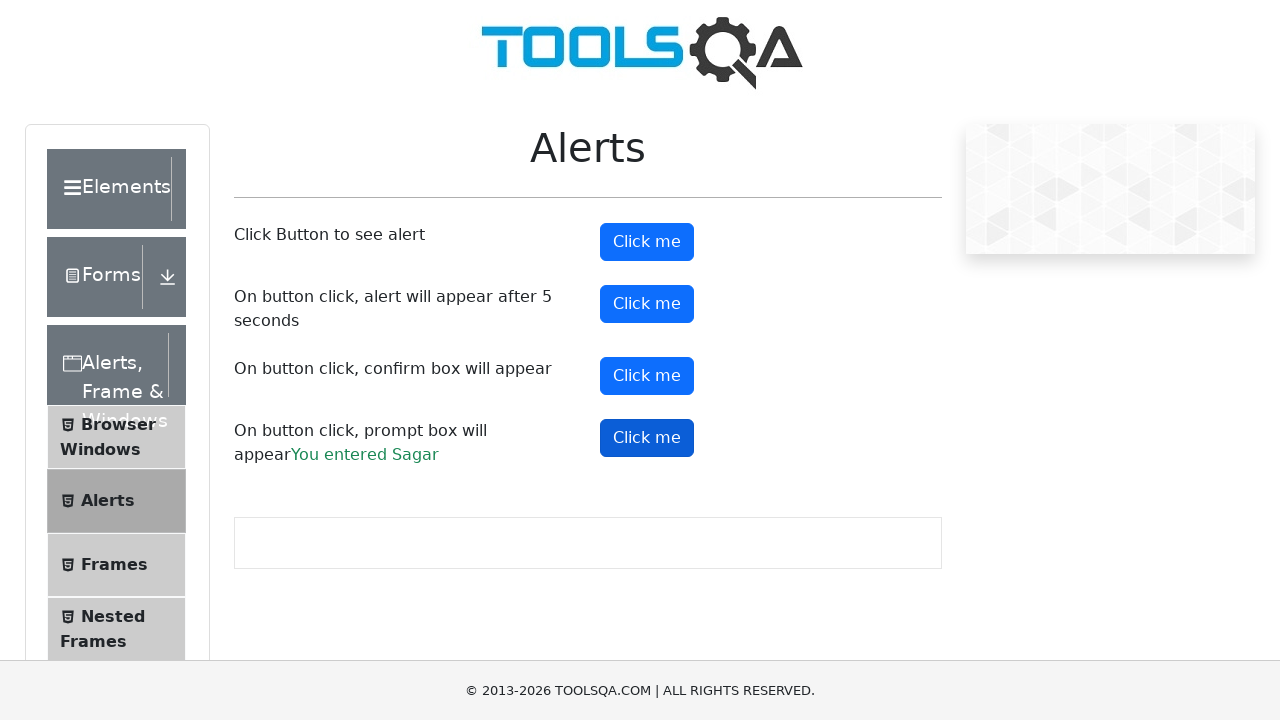

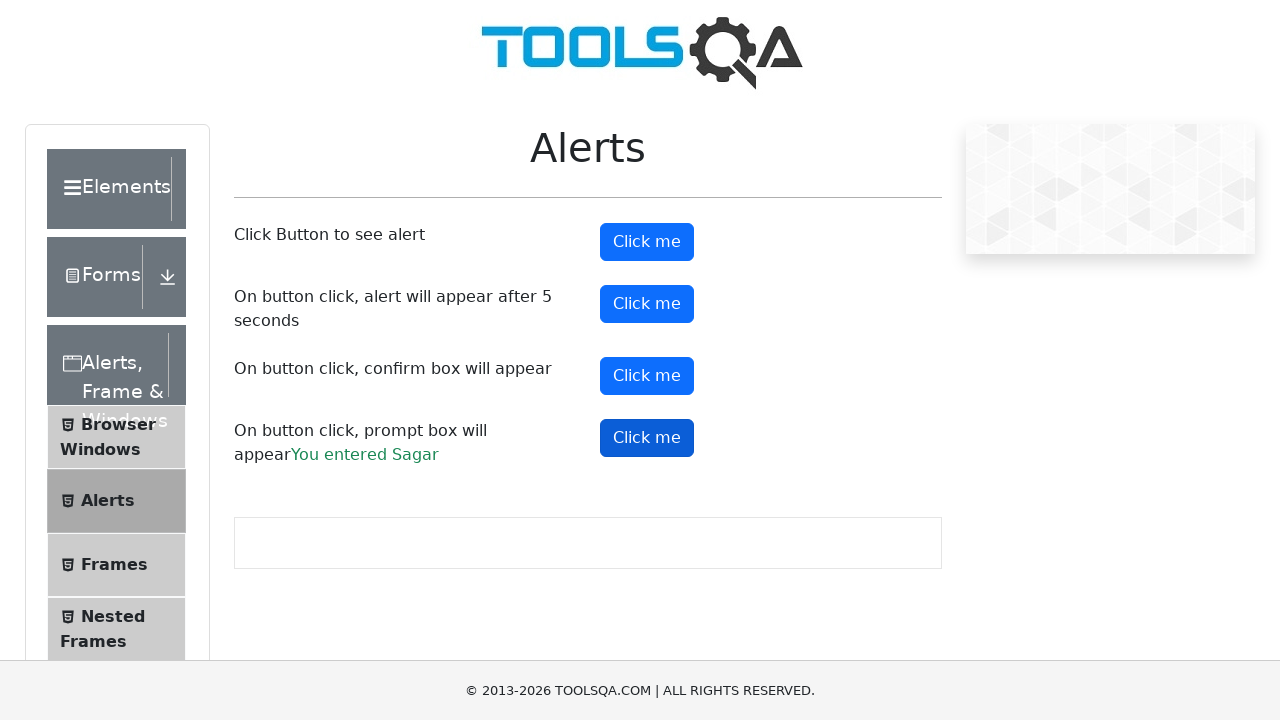